Tests dropdown selection functionality by selecting options using different methods: by index, by value, and by visible text on a practice website

Starting URL: https://rahulshettyacademy.com/dropdownsPractise/

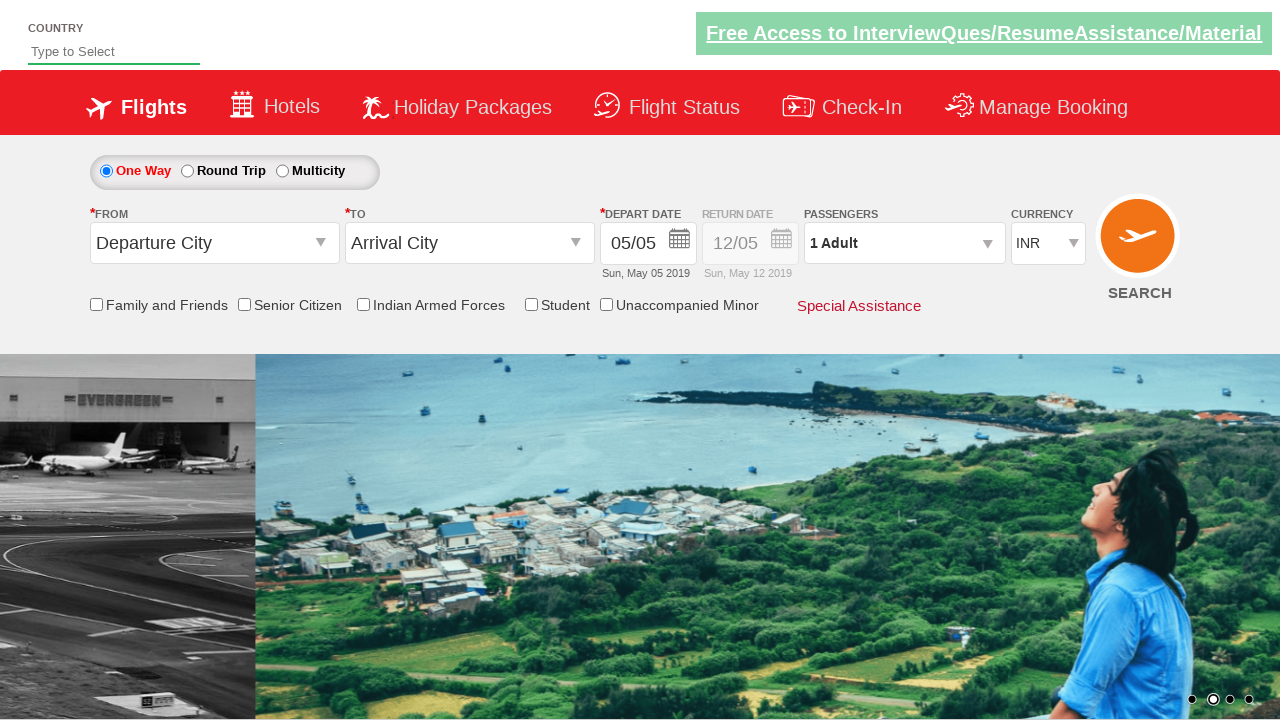

Selected dropdown option by index (3rd option, index 2) on #ctl00_mainContent_DropDownListCurrency
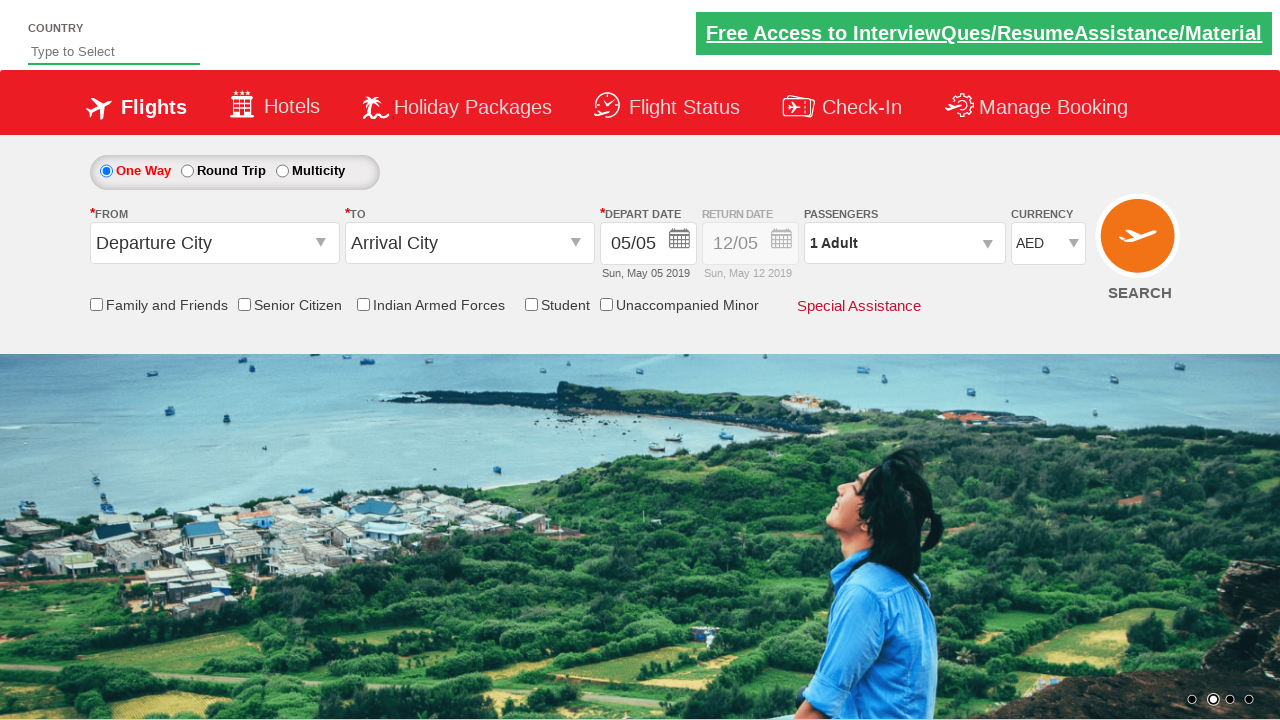

Waited 1000ms for selection to register
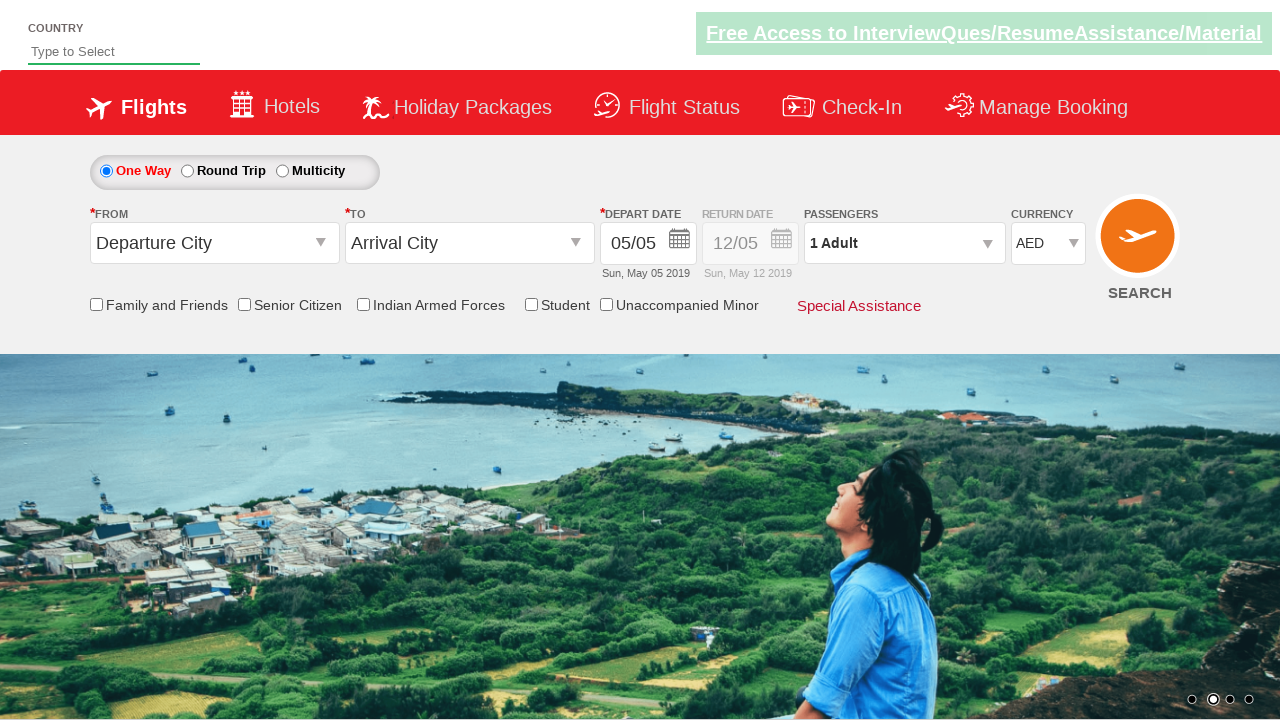

Selected dropdown option by value attribute (USD) on #ctl00_mainContent_DropDownListCurrency
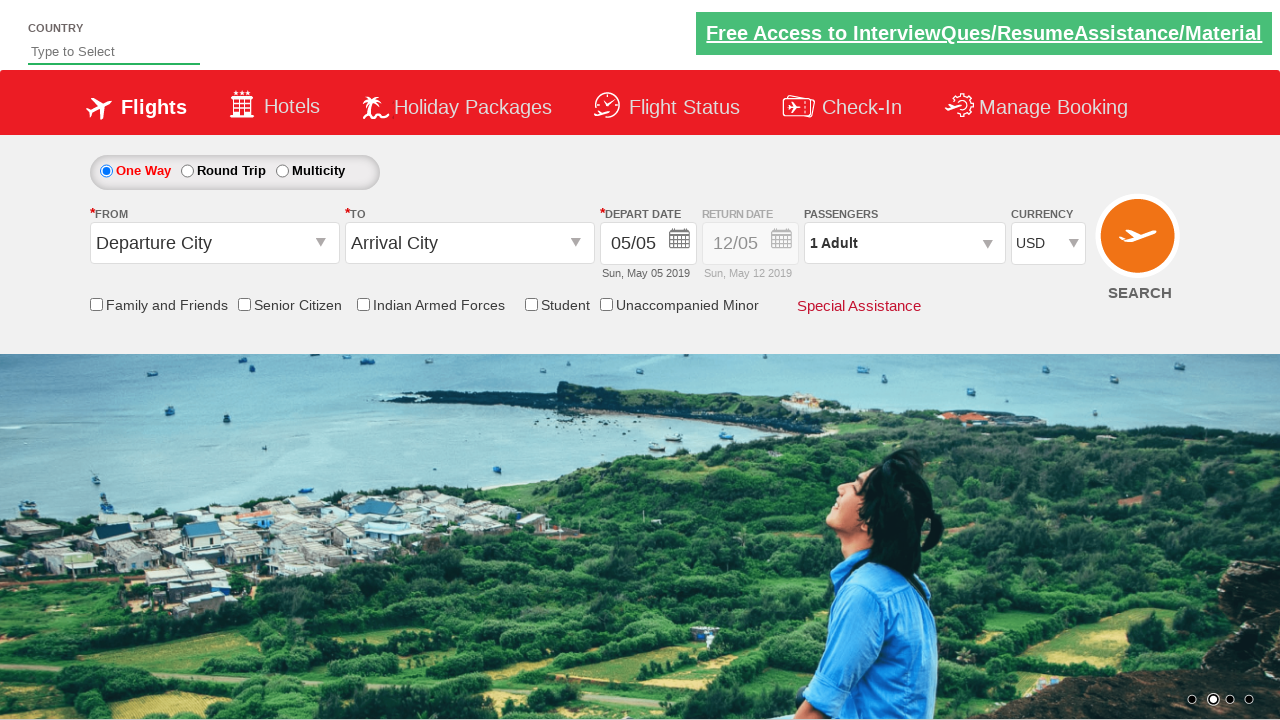

Waited 1000ms for selection to register
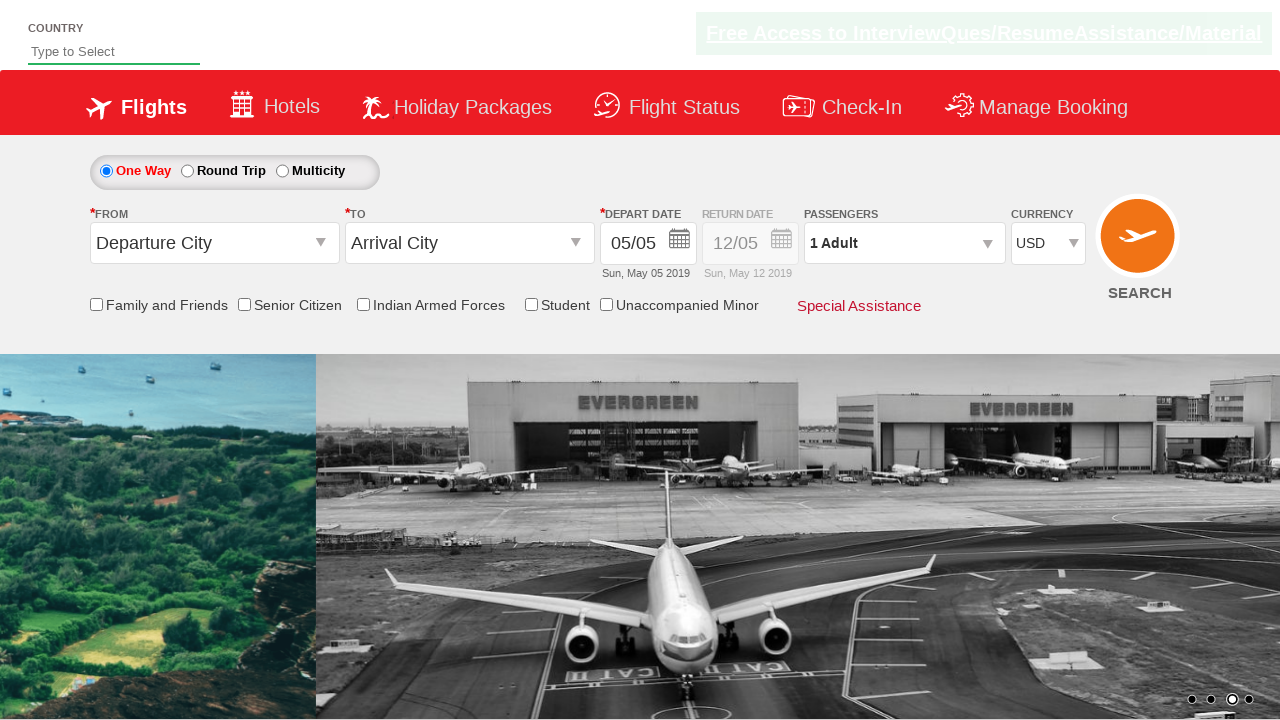

Selected dropdown option by visible text (INR) on #ctl00_mainContent_DropDownListCurrency
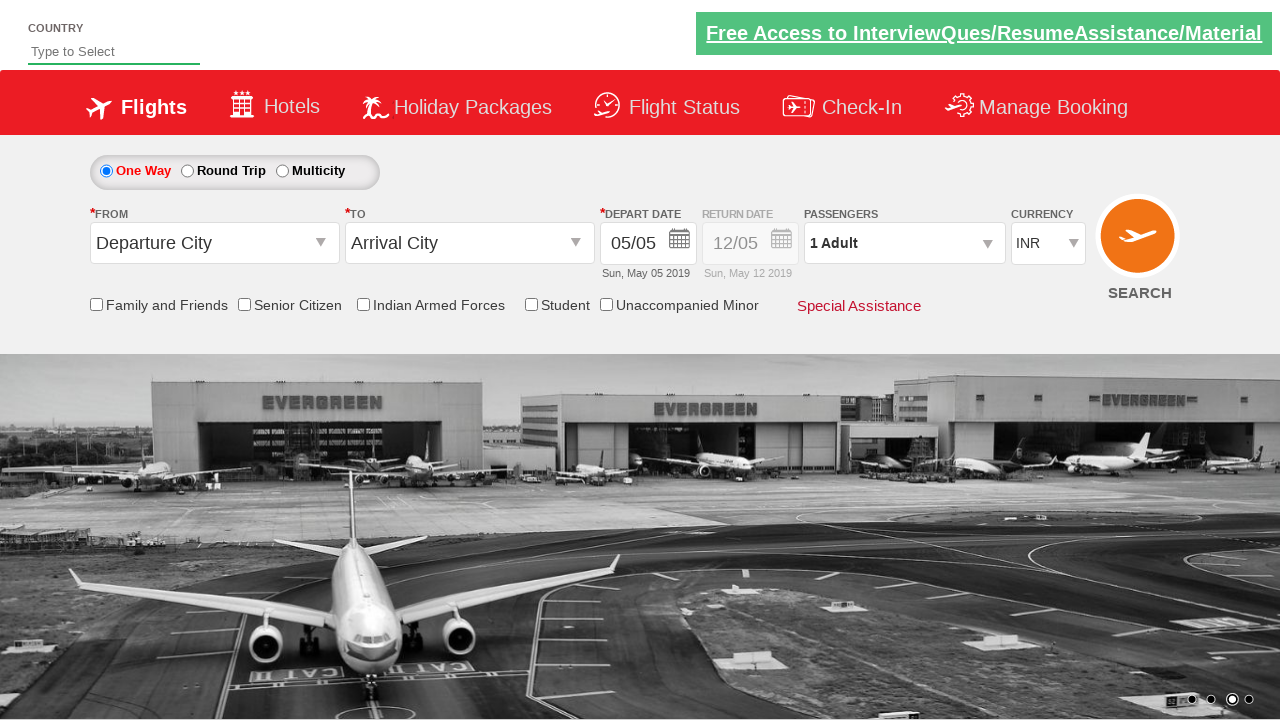

Waited 1000ms to verify final selection
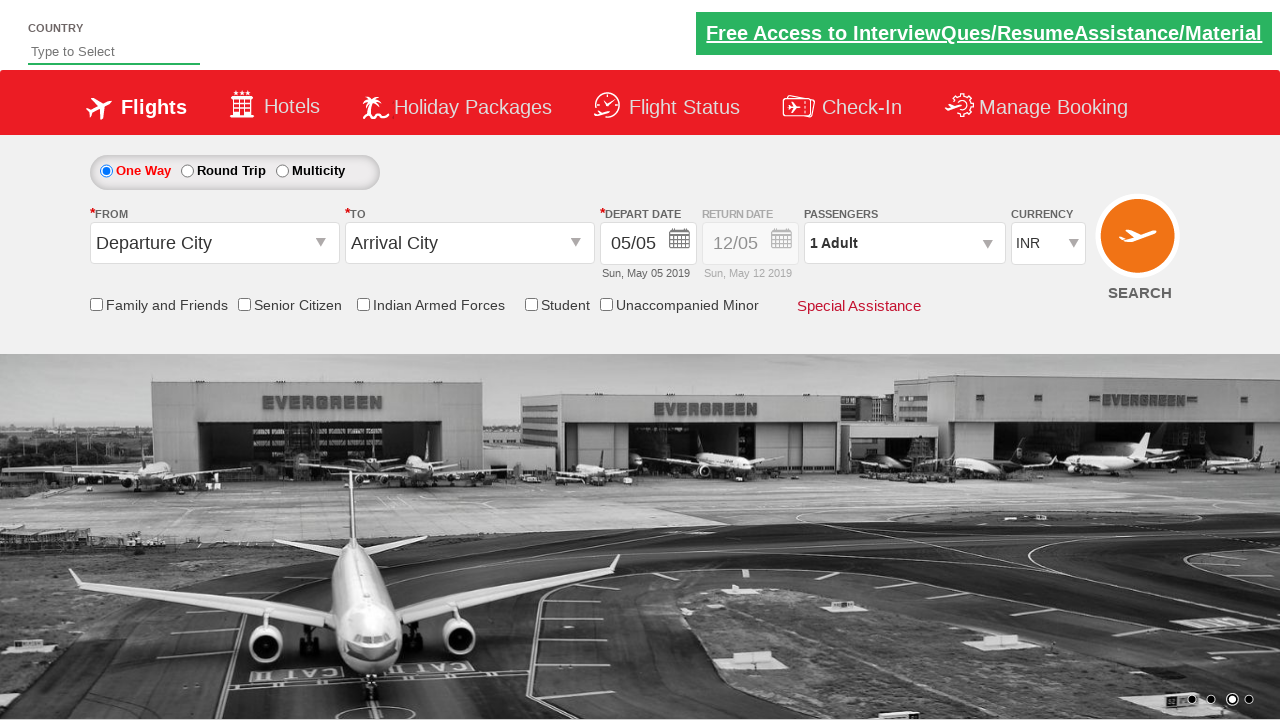

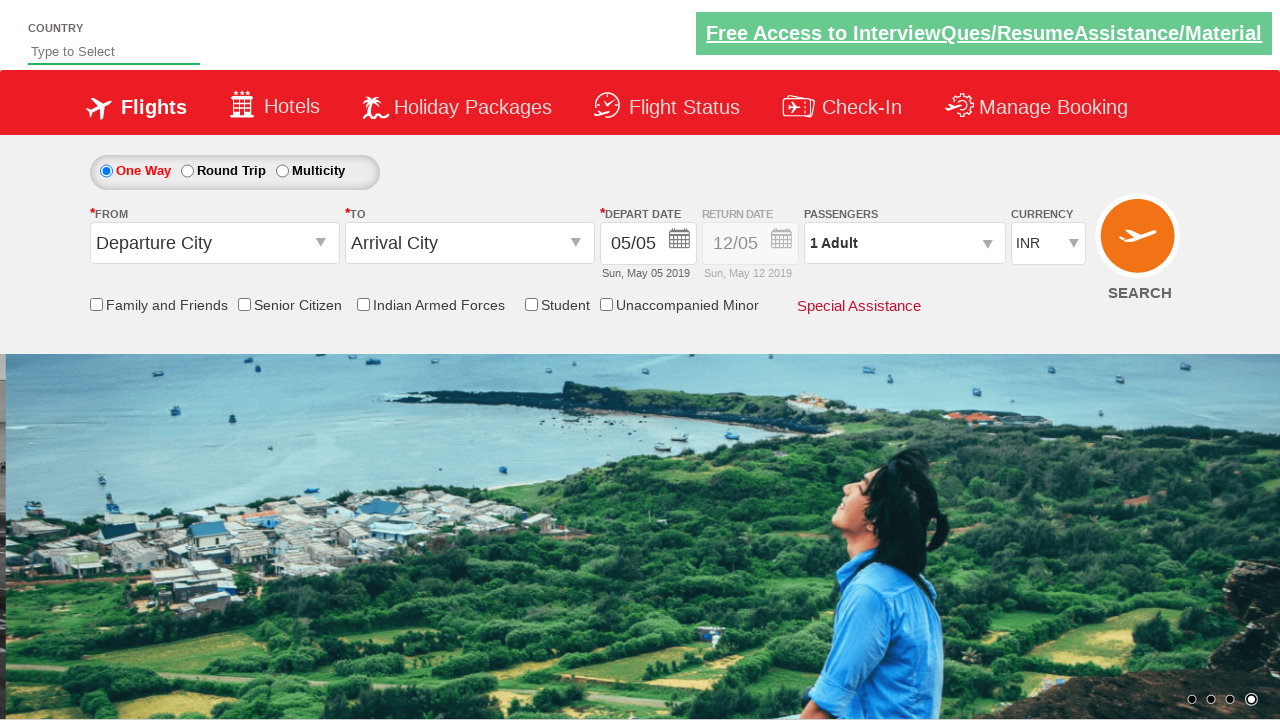